Tests that new todo items are appended to the bottom of the list and counter displays correctly

Starting URL: https://demo.playwright.dev/todomvc

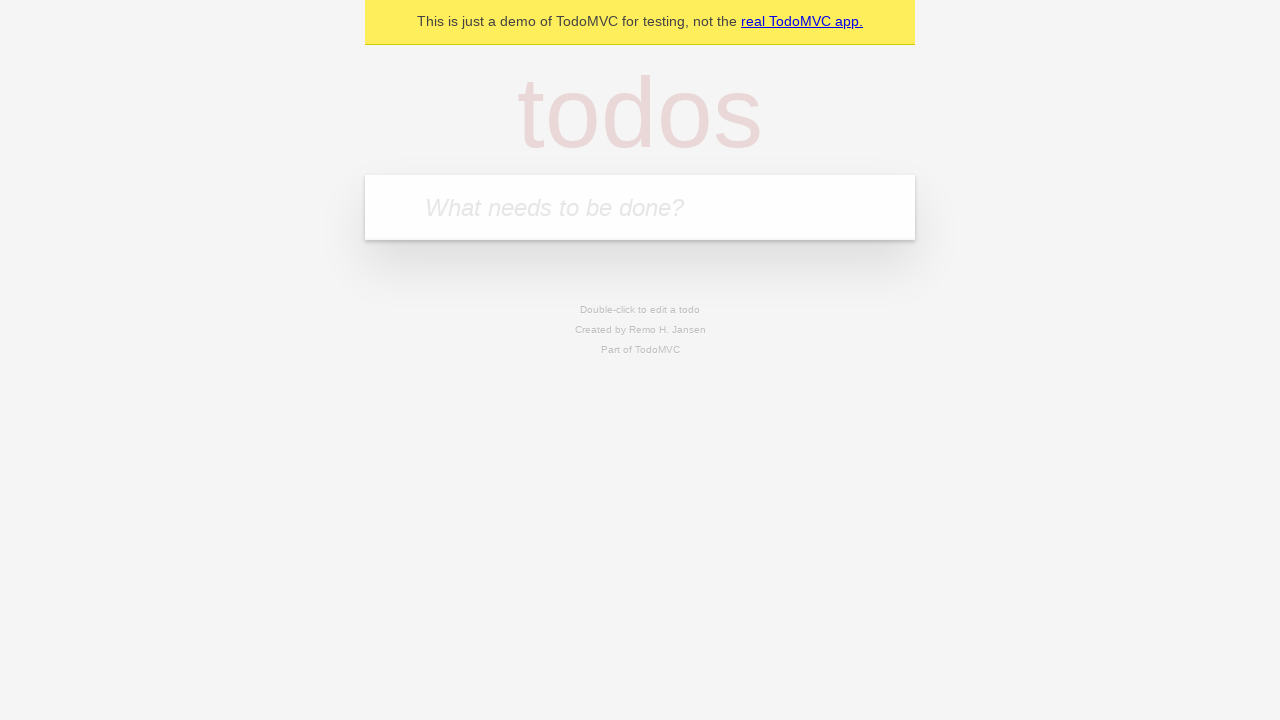

Filled todo input with 'buy some cheese' on internal:attr=[placeholder="What needs to be done?"i]
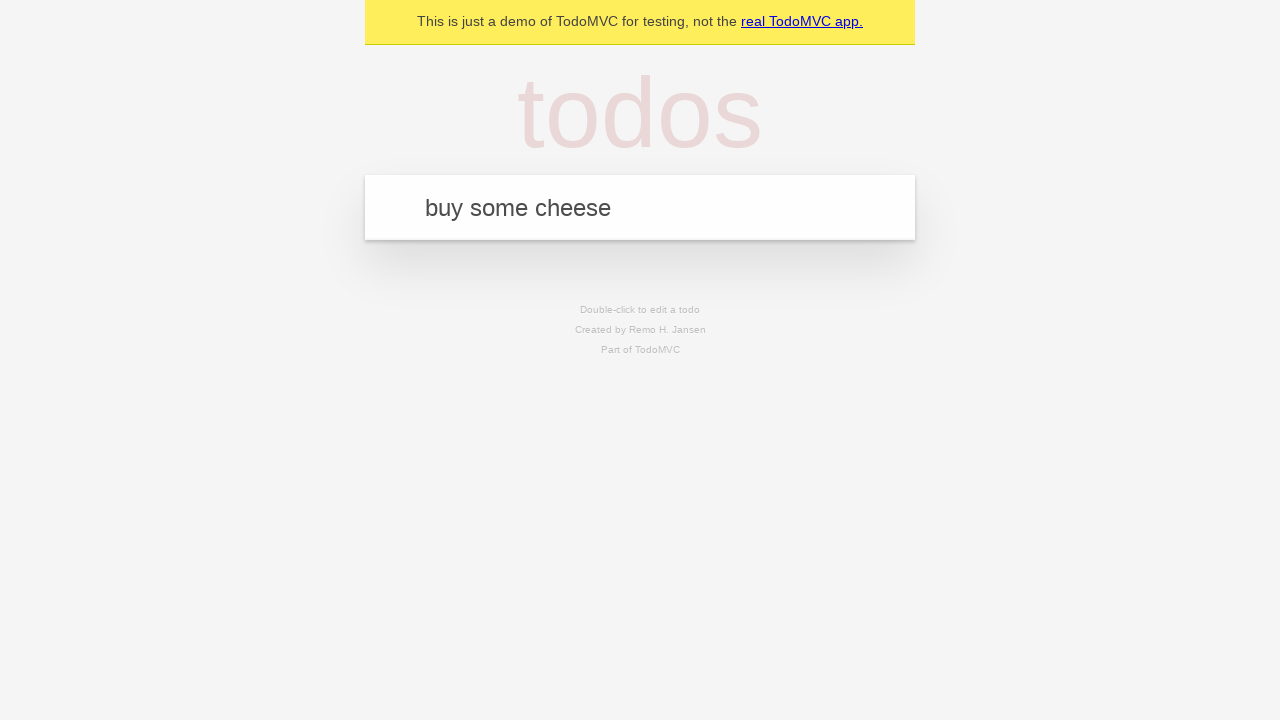

Pressed Enter to add first todo item on internal:attr=[placeholder="What needs to be done?"i]
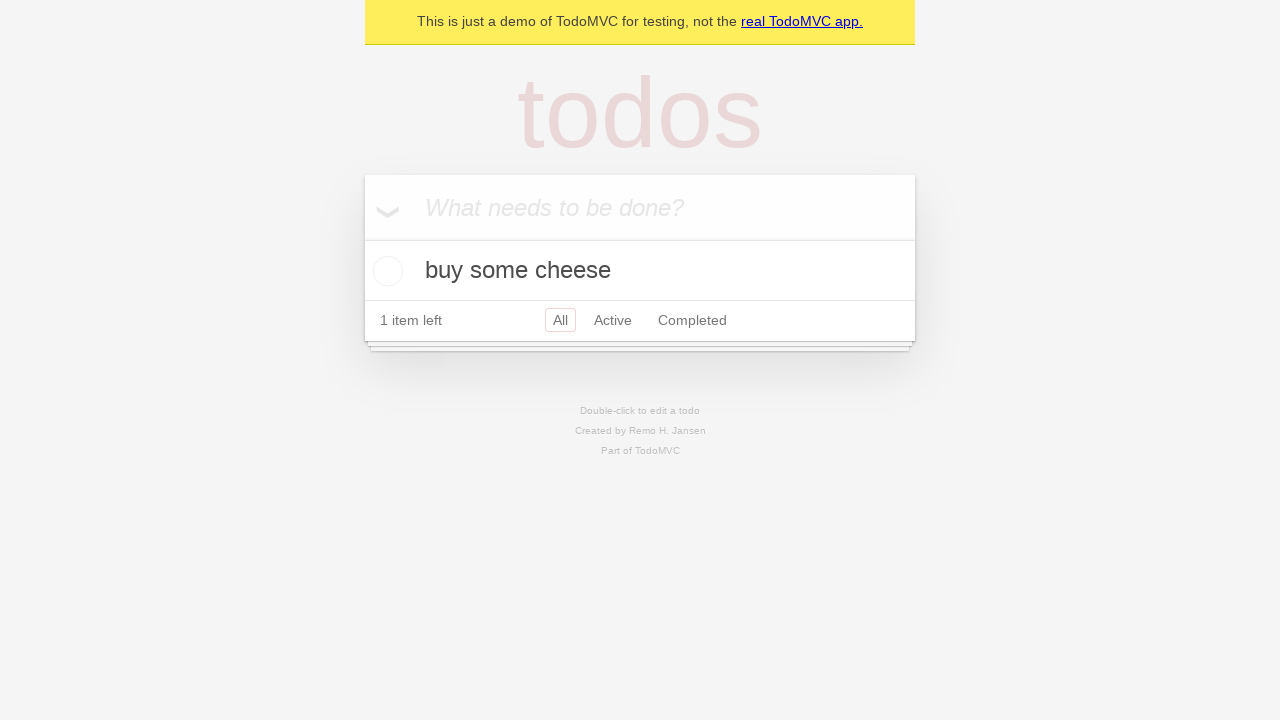

Filled todo input with 'feed the cat' on internal:attr=[placeholder="What needs to be done?"i]
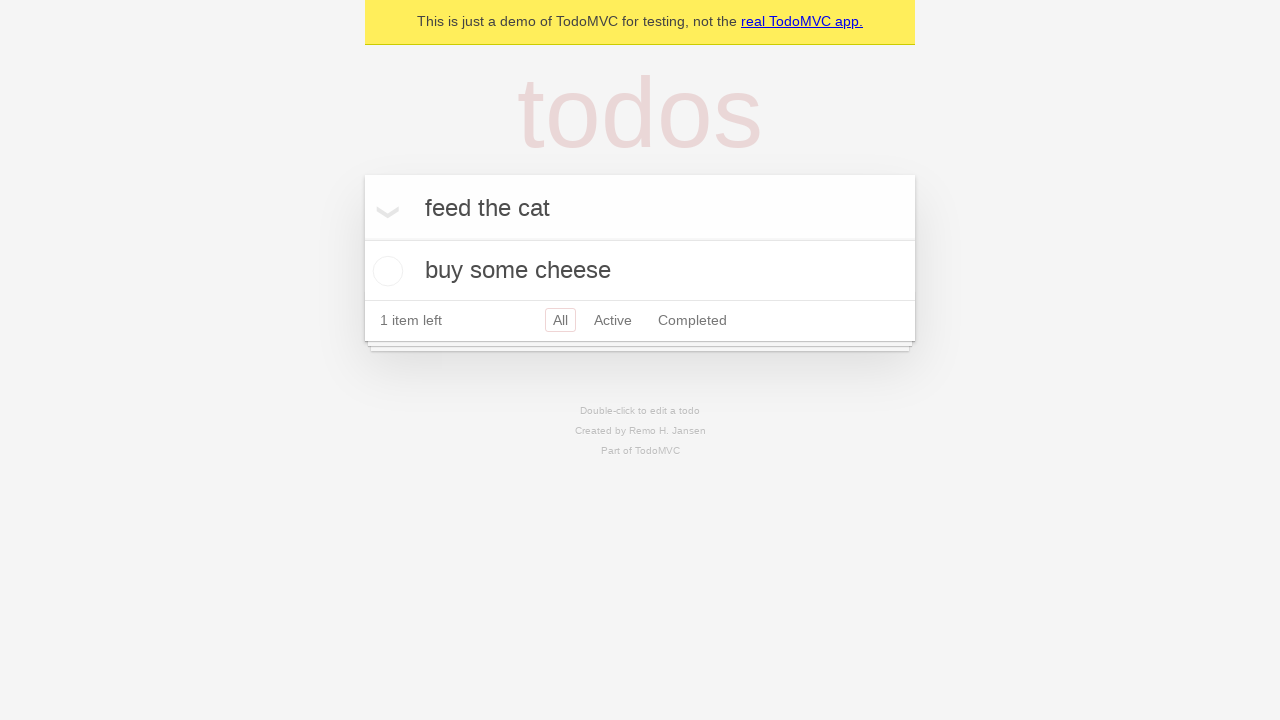

Pressed Enter to add second todo item on internal:attr=[placeholder="What needs to be done?"i]
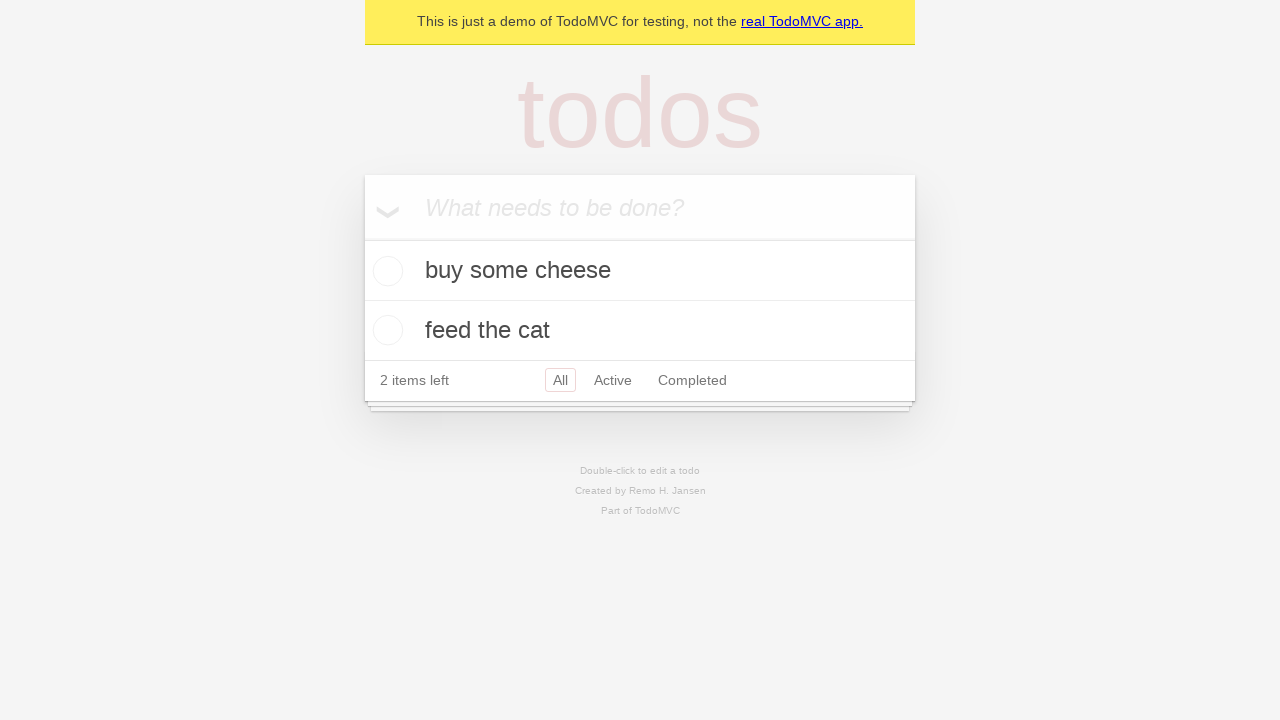

Filled todo input with 'book a doctors appointment' on internal:attr=[placeholder="What needs to be done?"i]
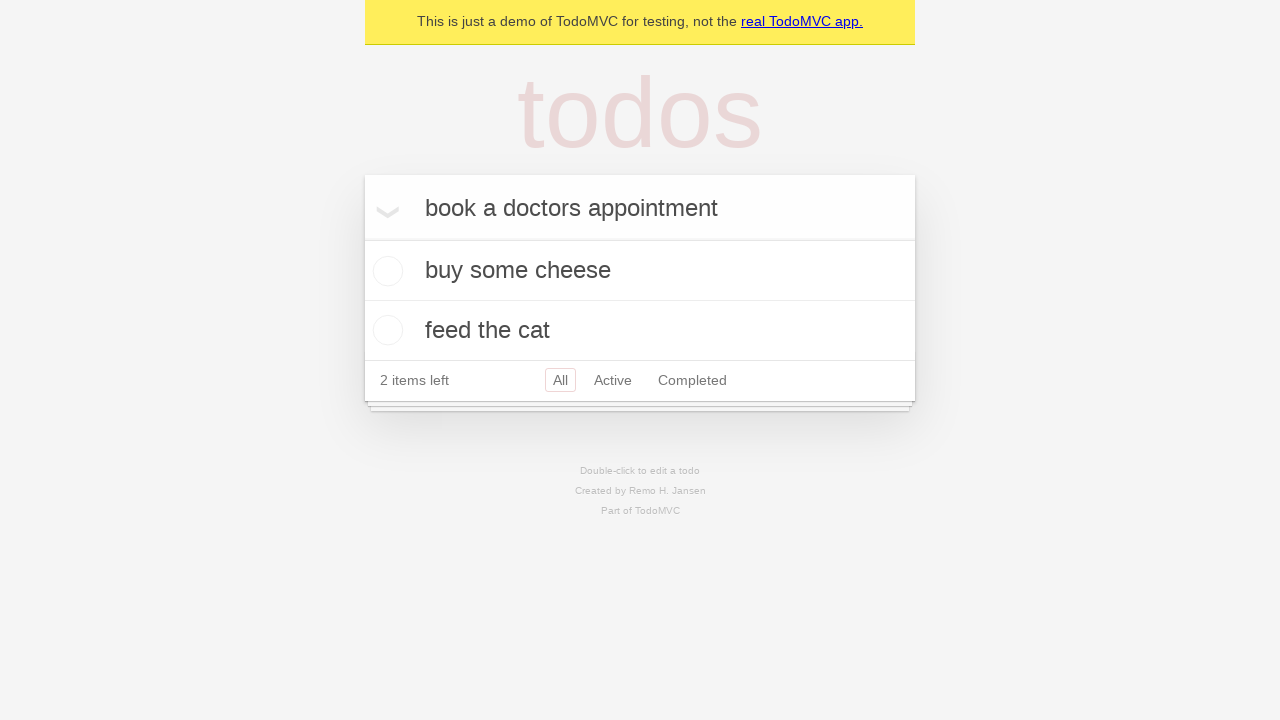

Pressed Enter to add third todo item on internal:attr=[placeholder="What needs to be done?"i]
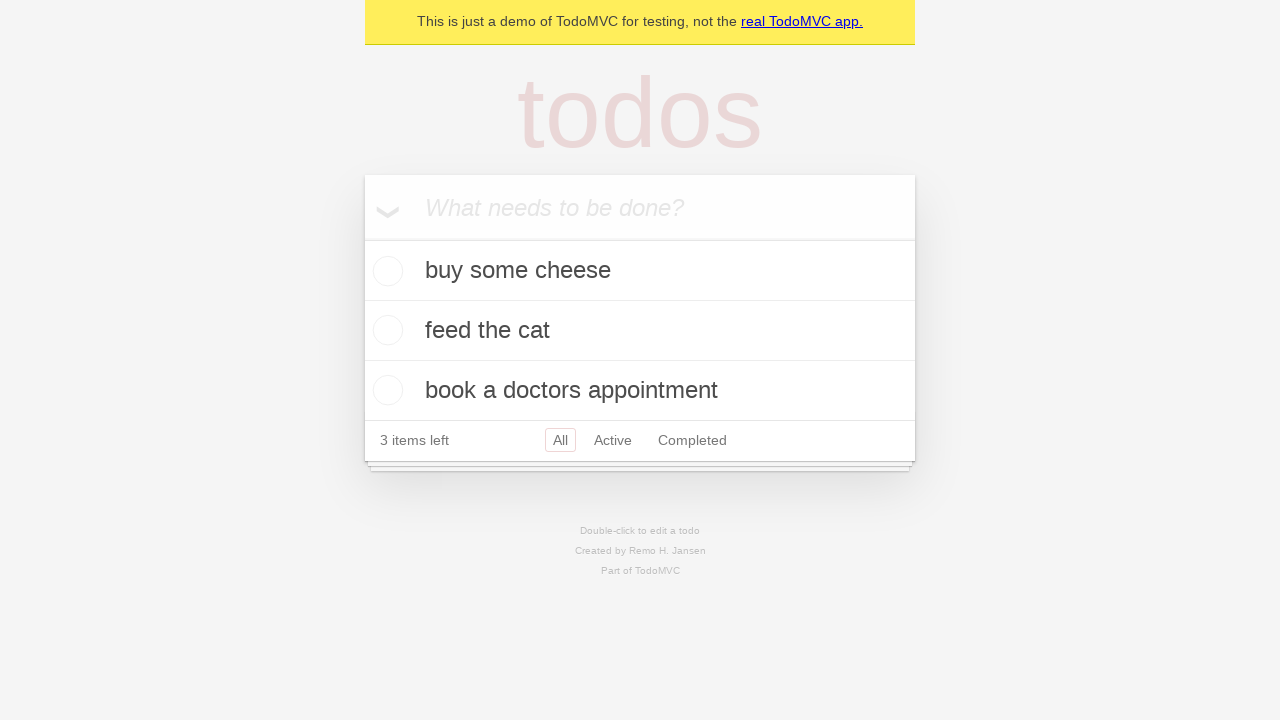

Verified that '3 items left' counter displays correctly
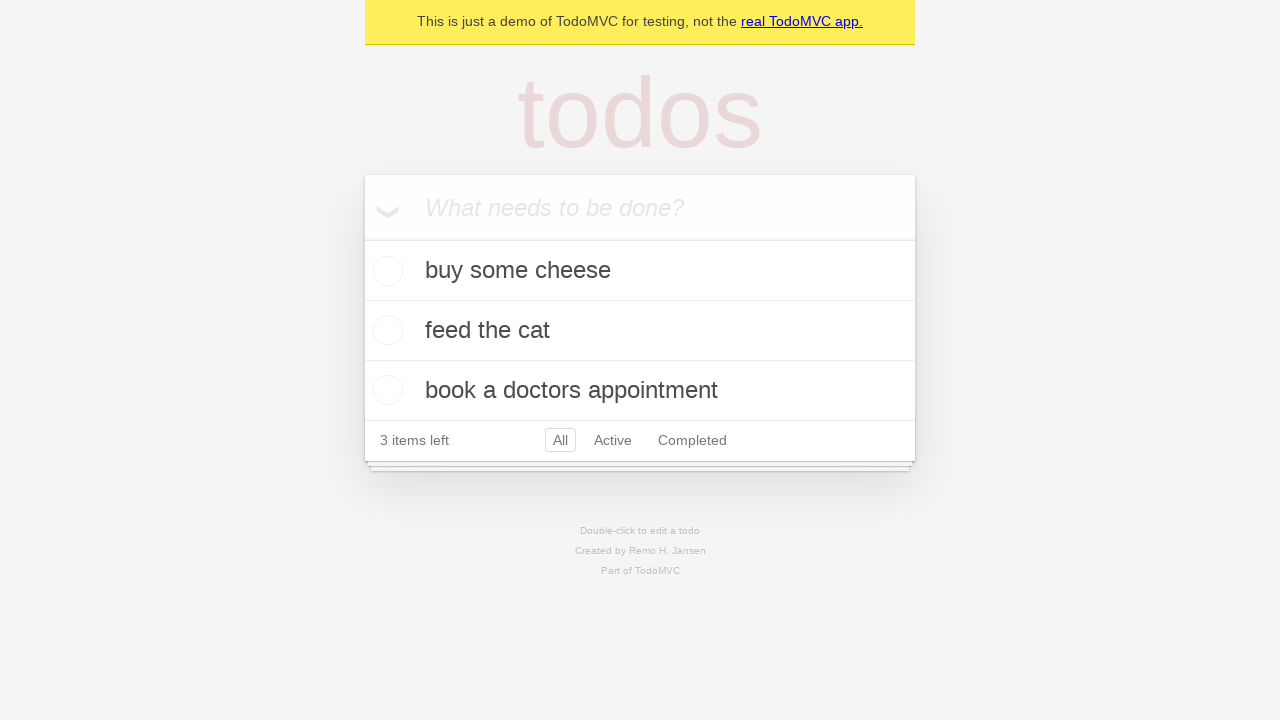

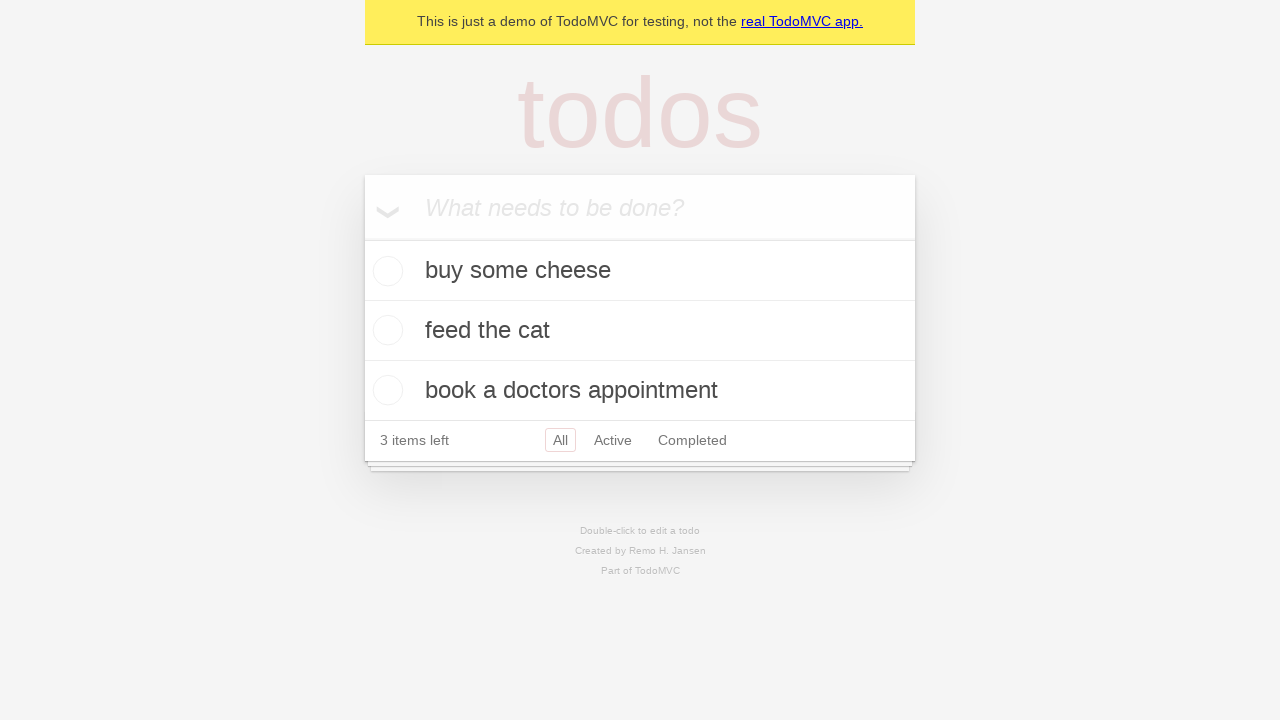